Tests the small modal dialog functionality by clicking to open it, verifying the modal header text displays "Small Modal", and then closing the modal.

Starting URL: https://demoqa.com/modal-dialogs

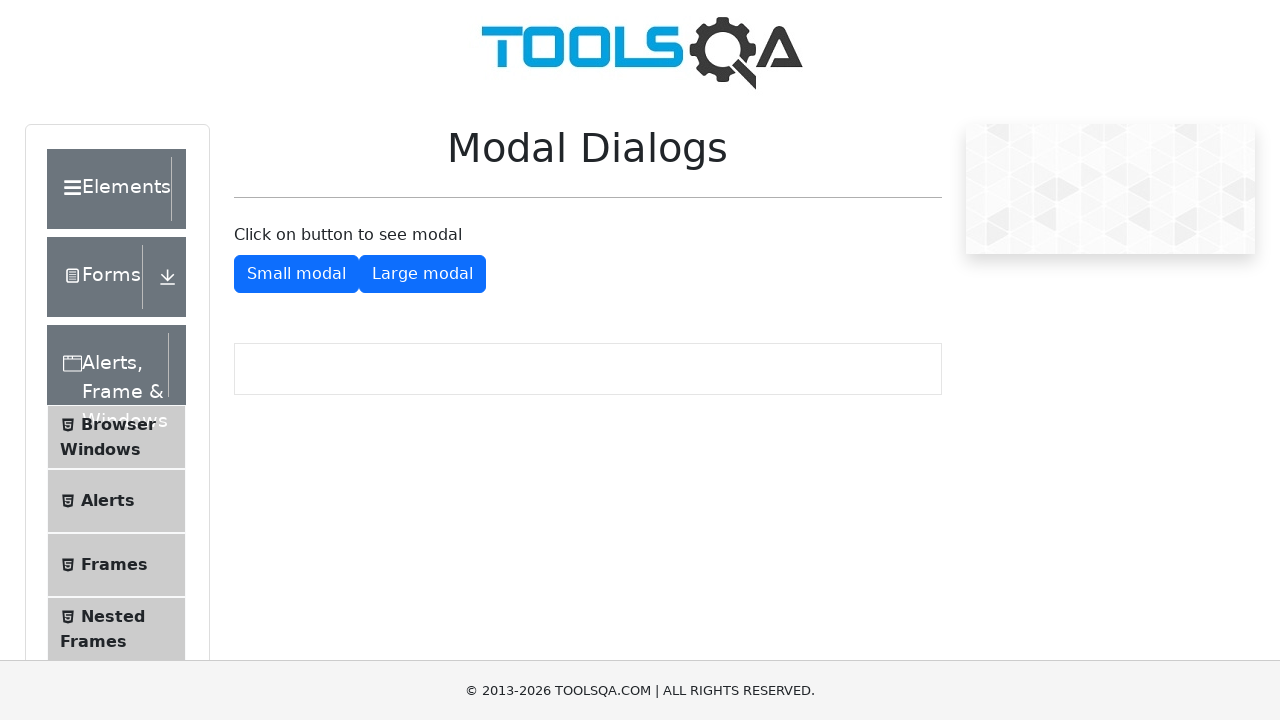

Clicked button to open small modal dialog at (296, 274) on #showSmallModal
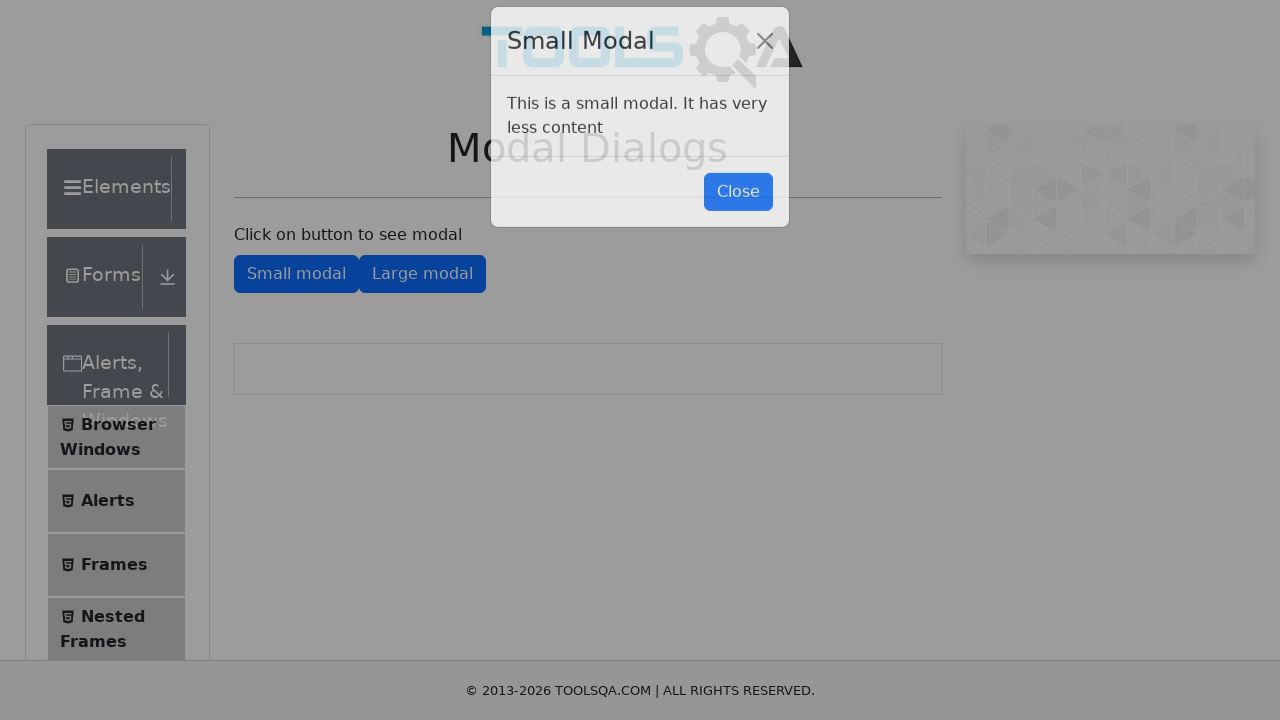

Small modal header selector appeared in DOM
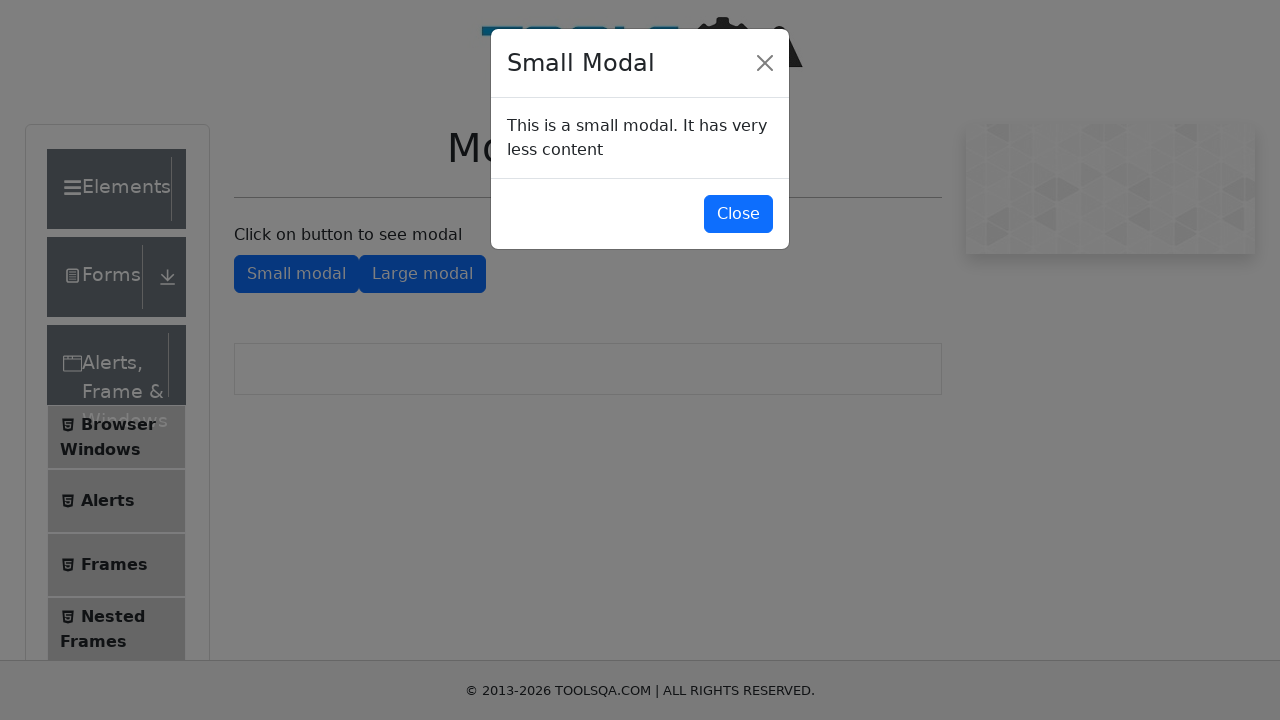

Located small modal header element
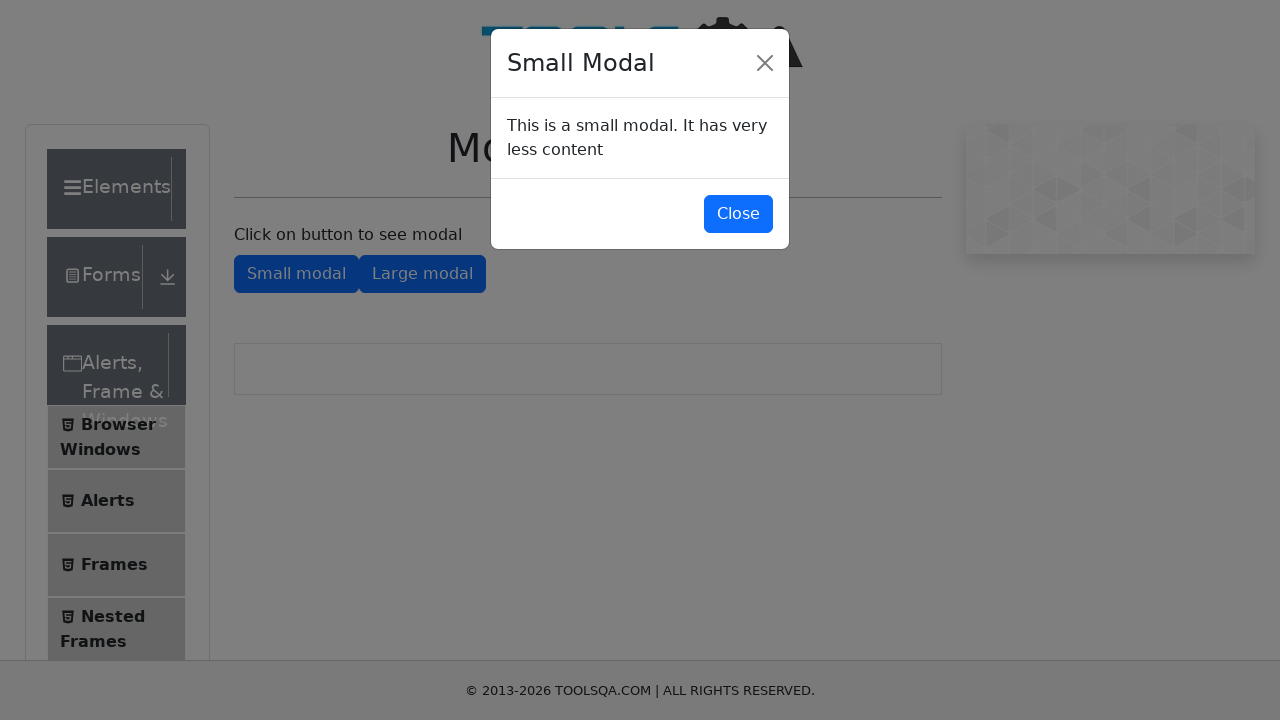

Small modal header is now visible with text 'Small Modal'
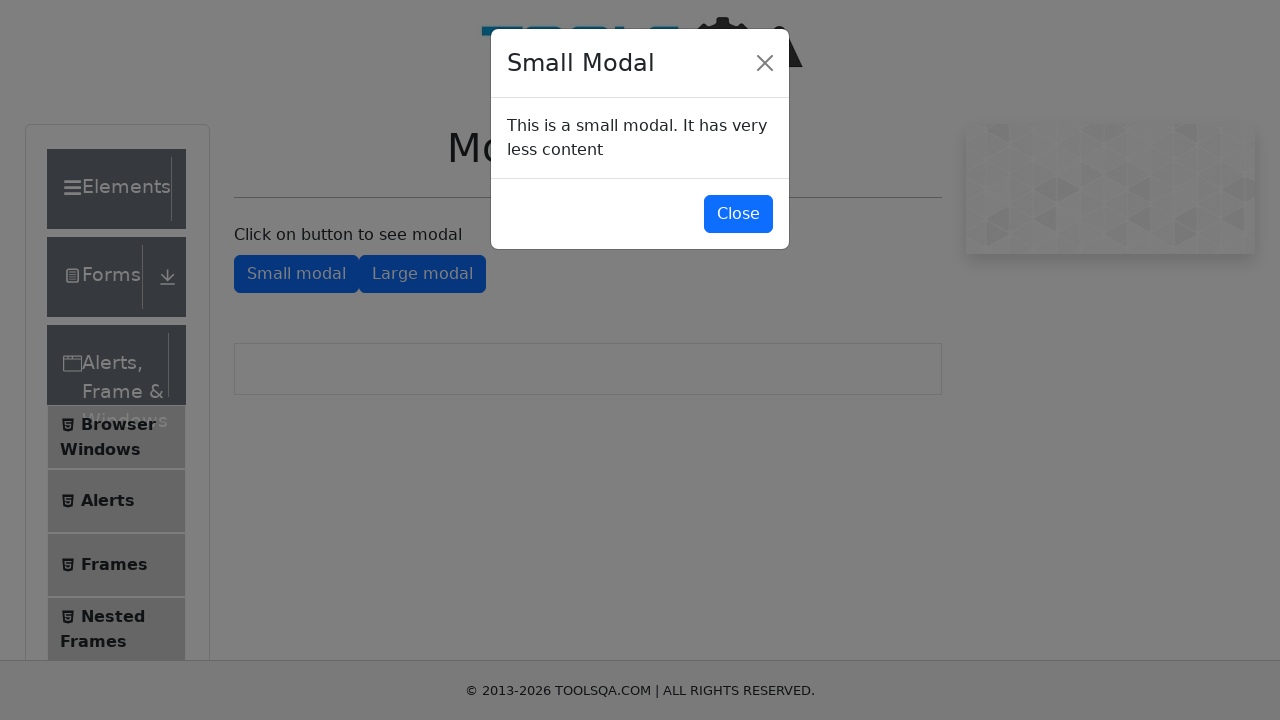

Clicked button to close small modal dialog at (738, 214) on #closeSmallModal
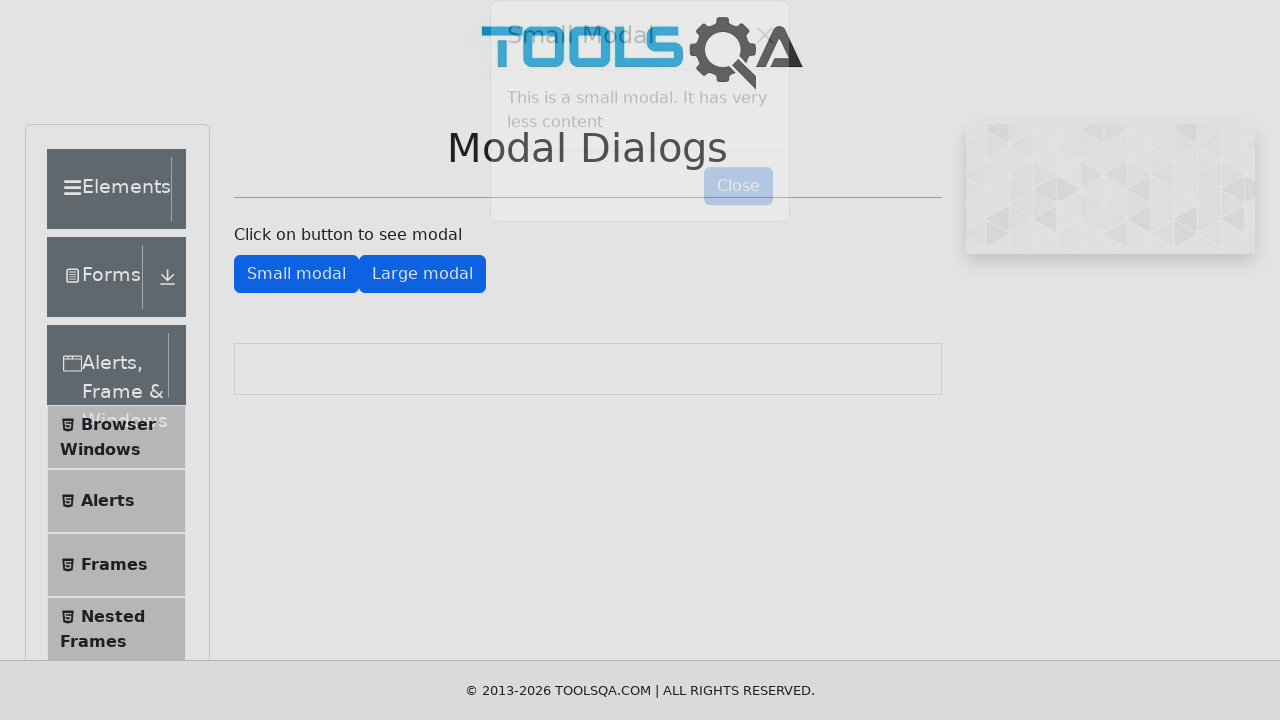

Small modal dialog closed successfully
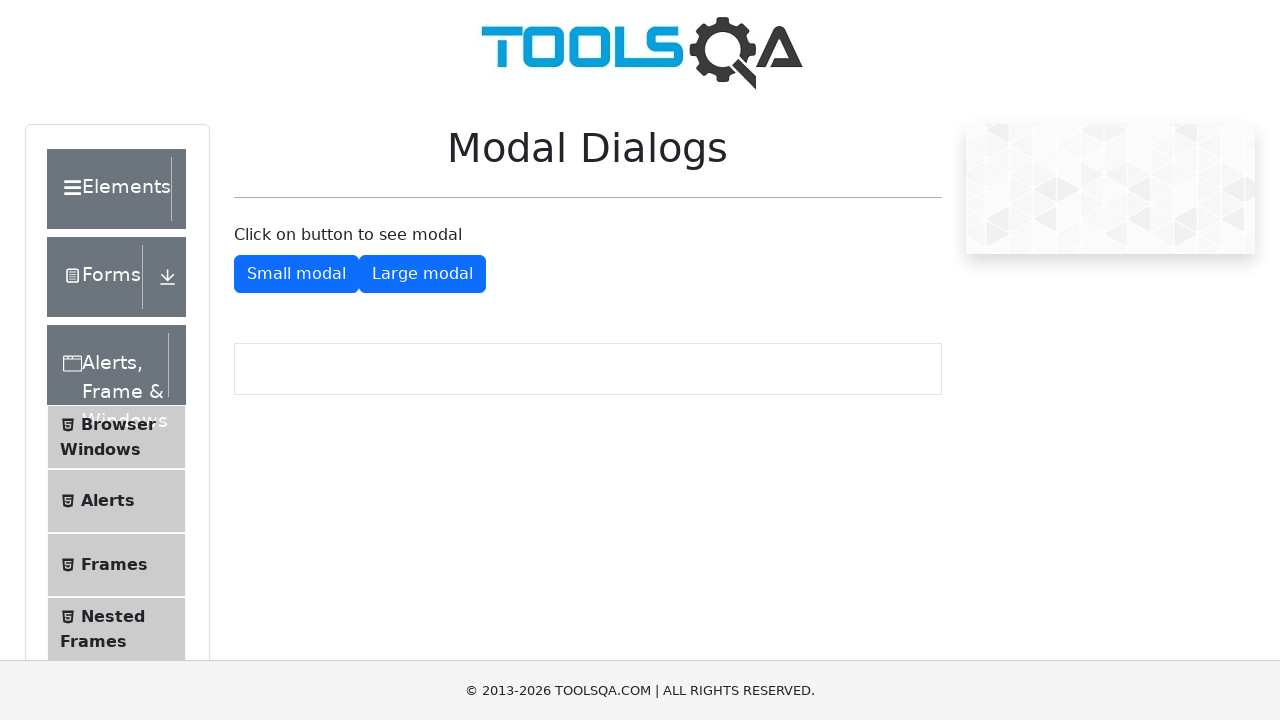

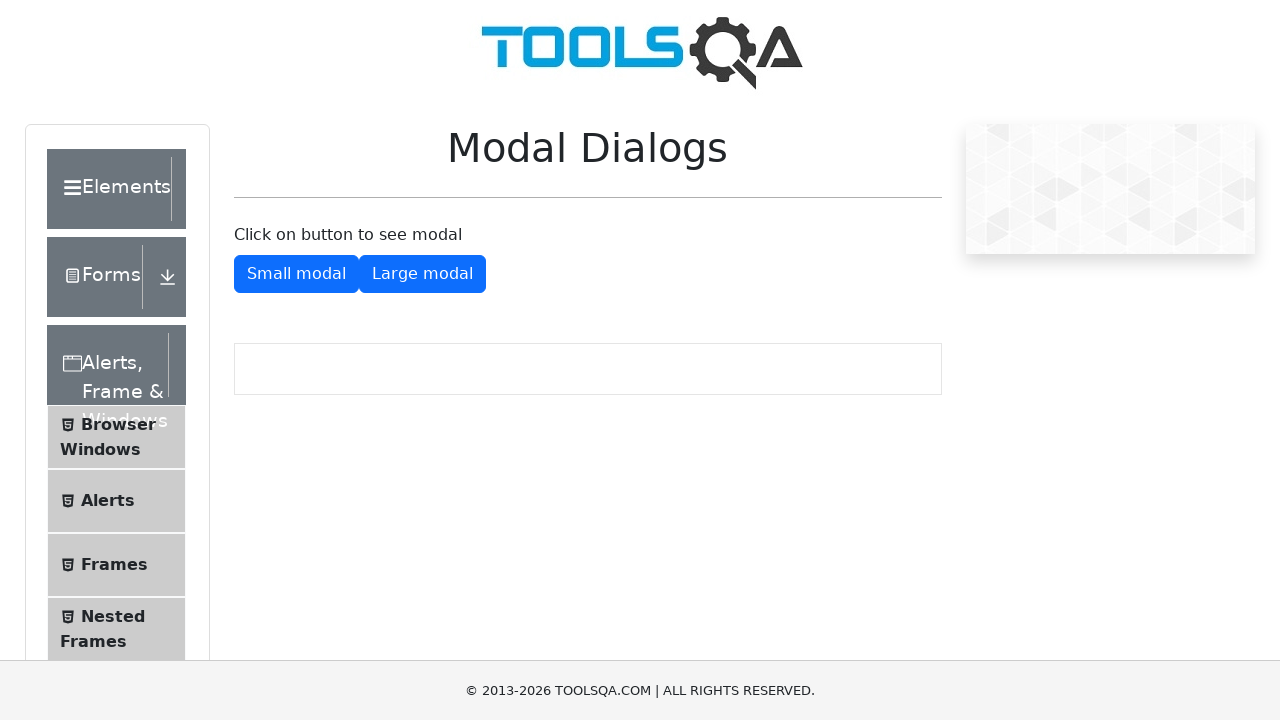